Verifies that the current URL contains 'orangehrm'

Starting URL: https://www.orangehrm.com/orangehrm-30-day-trial/

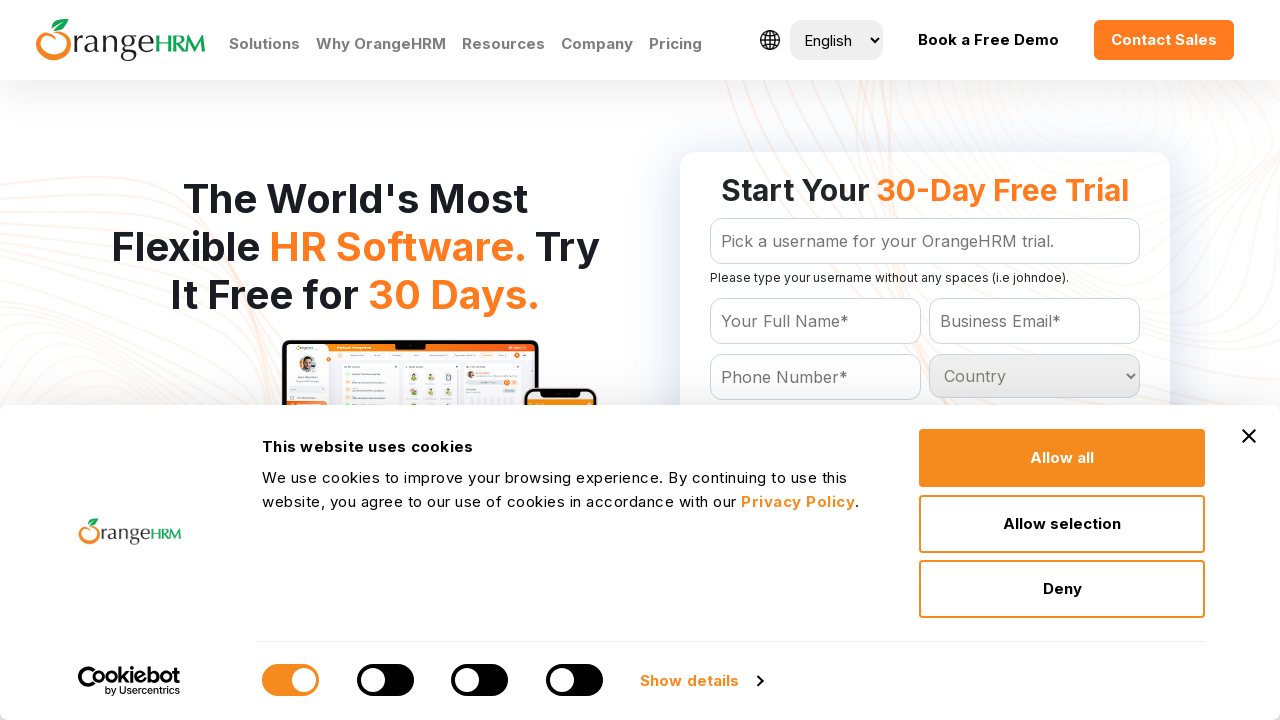

Retrieved current URL from page
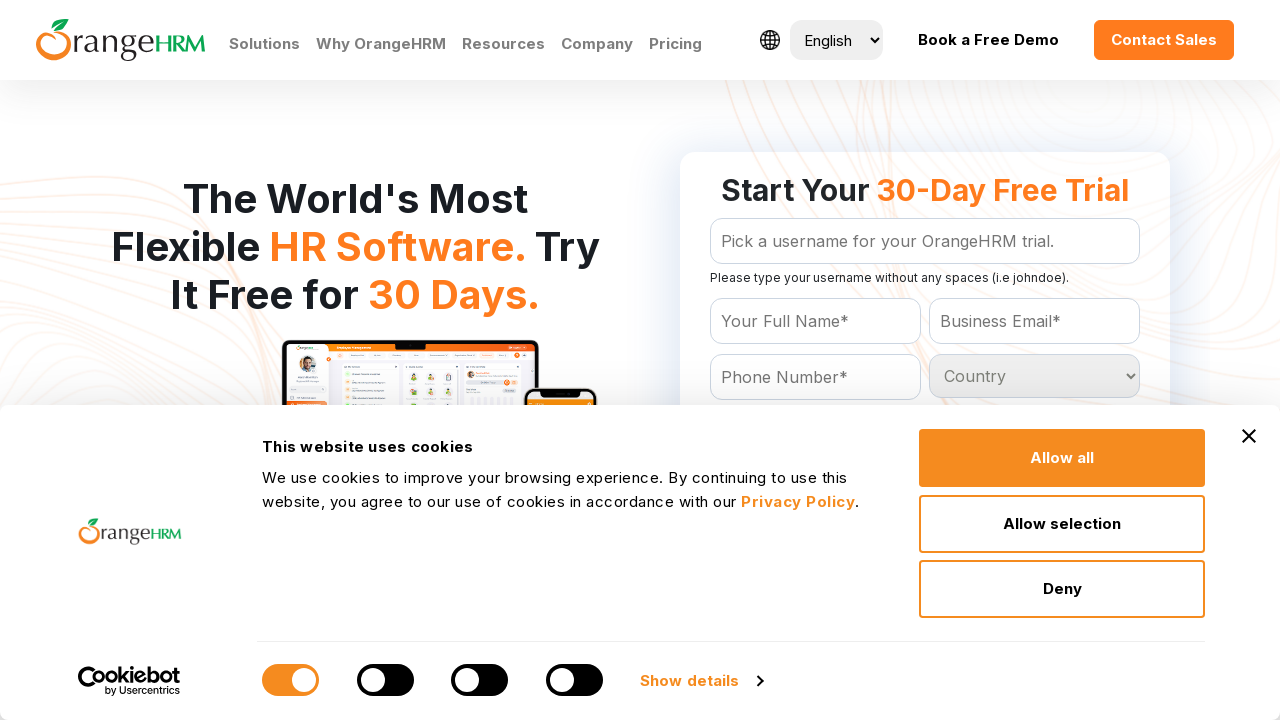

Verified that current URL contains 'orangehrm'
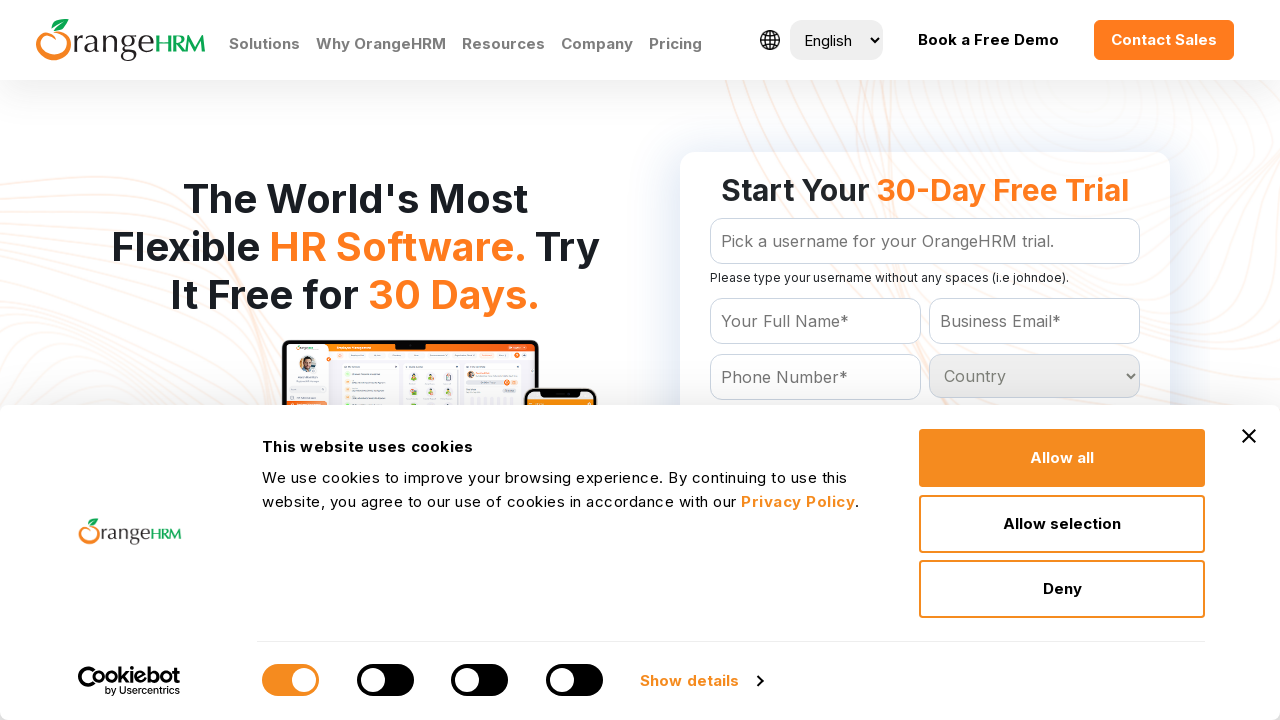

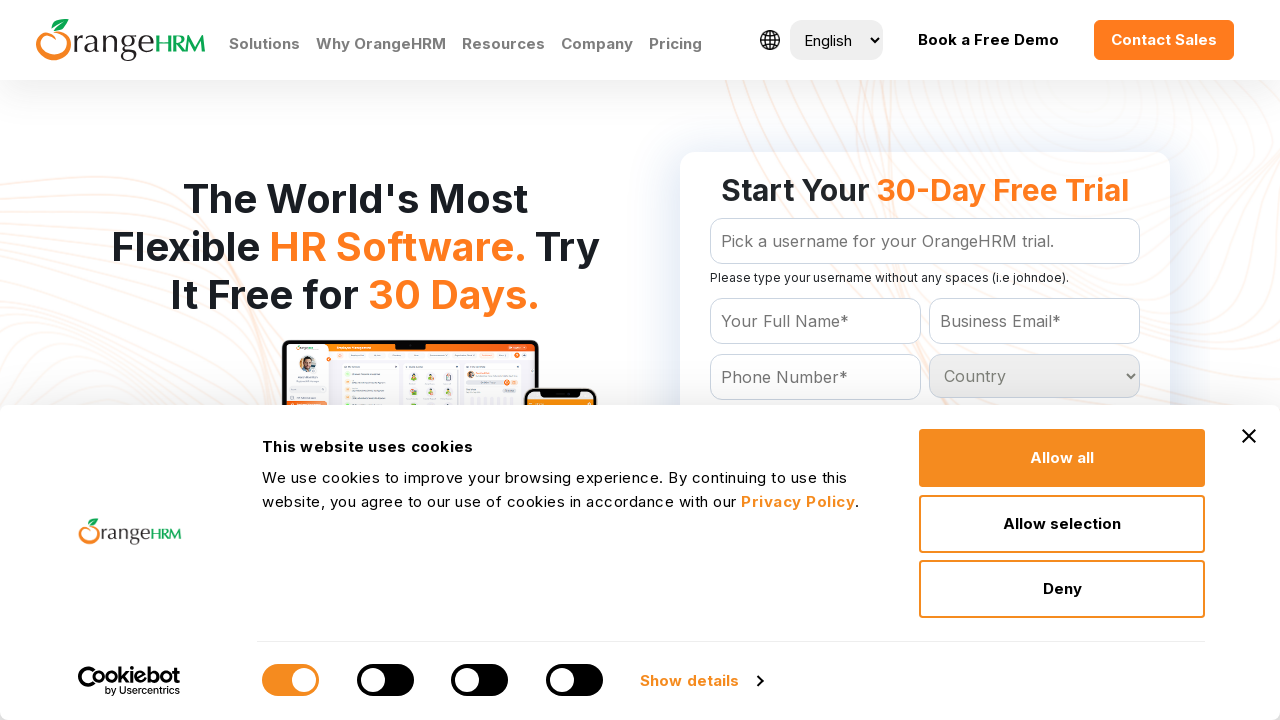